Retrieves a value from an image element's attribute, performs a mathematical calculation, and submits a form with the result along with checking two checkboxes

Starting URL: http://suninjuly.github.io/get_attribute.html

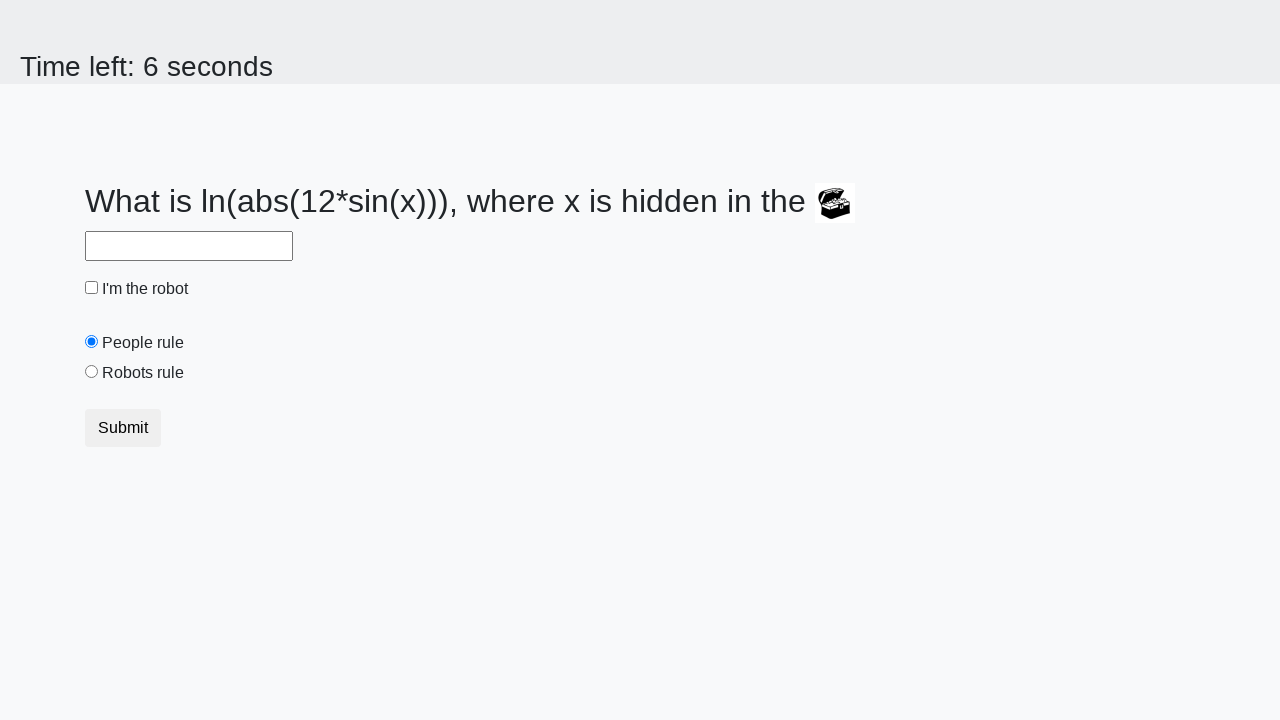

Located treasure image element
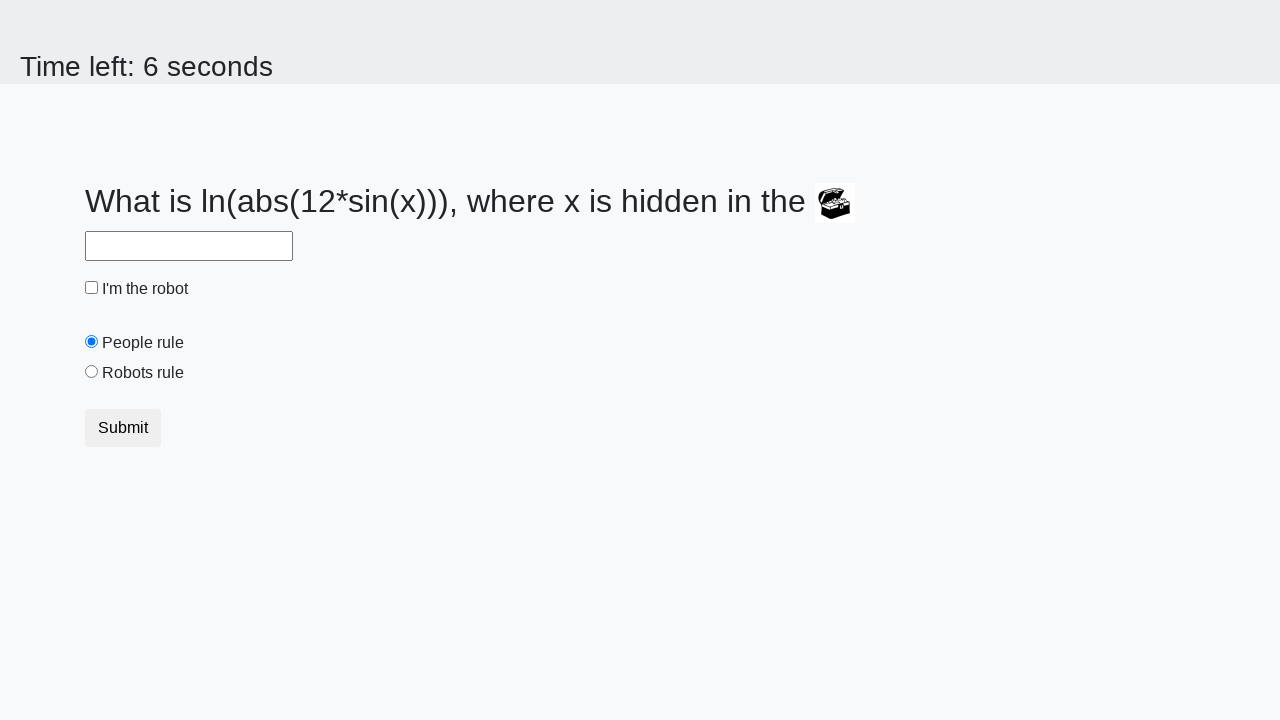

Retrieved valuex attribute from treasure image
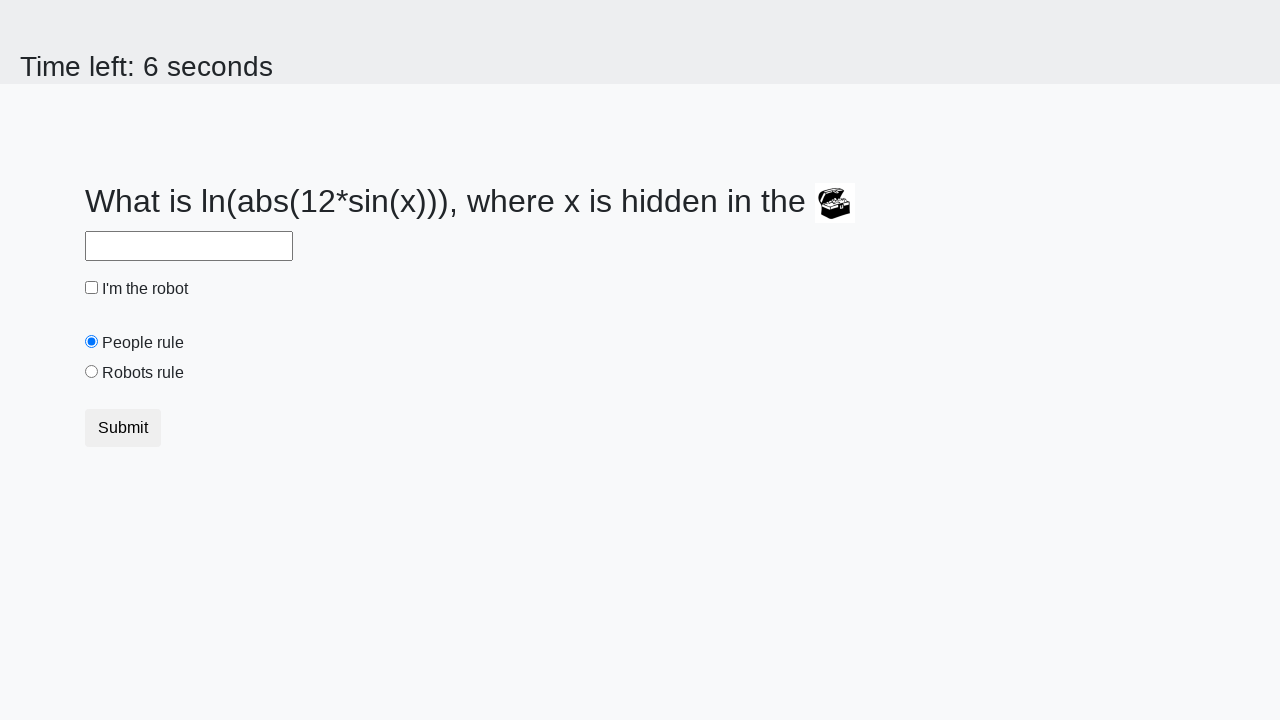

Calculated result: 2.4592422539292977 from x value: 859
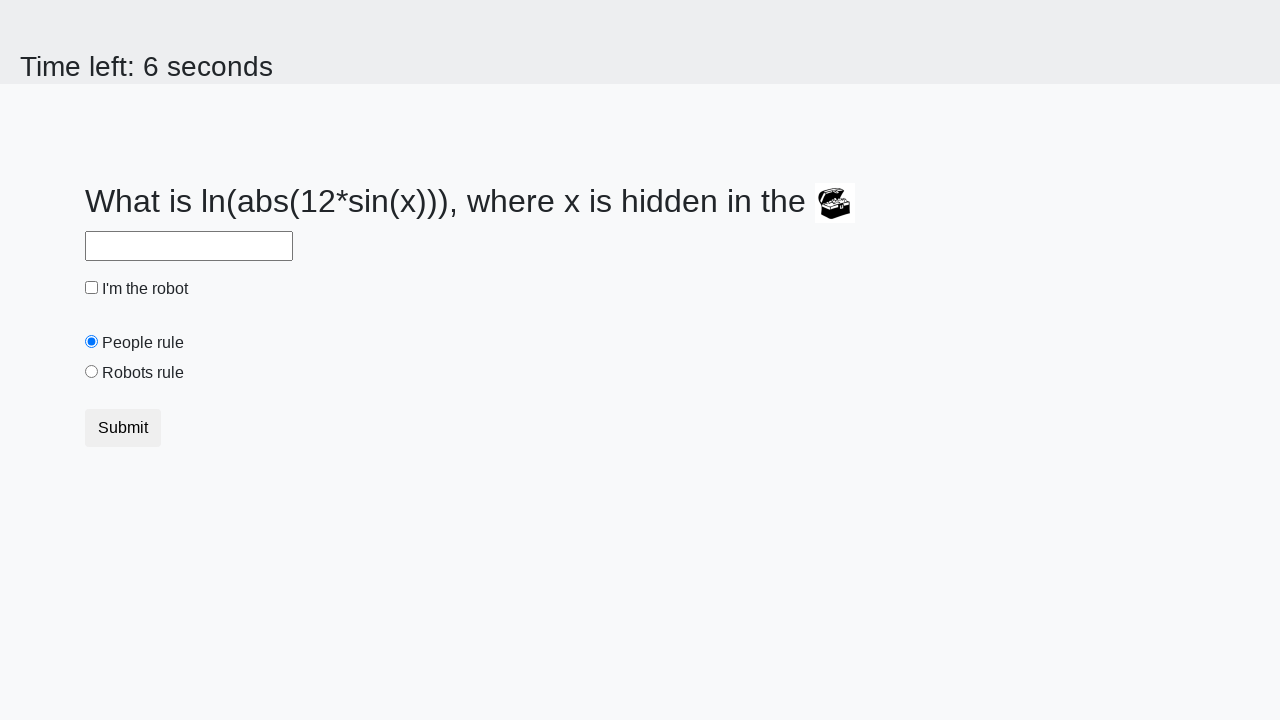

Filled answer field with calculated value: 2.4592422539292977 on #answer
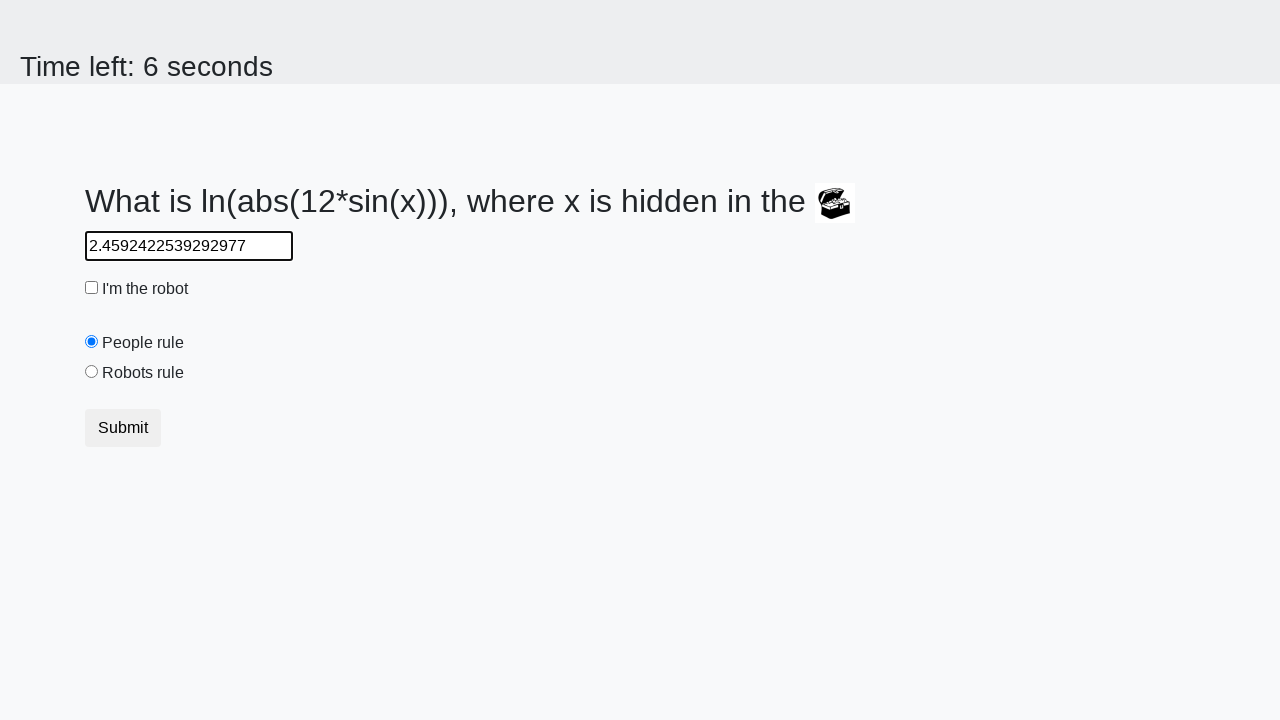

Clicked robot checkbox at (92, 288) on #robotCheckbox
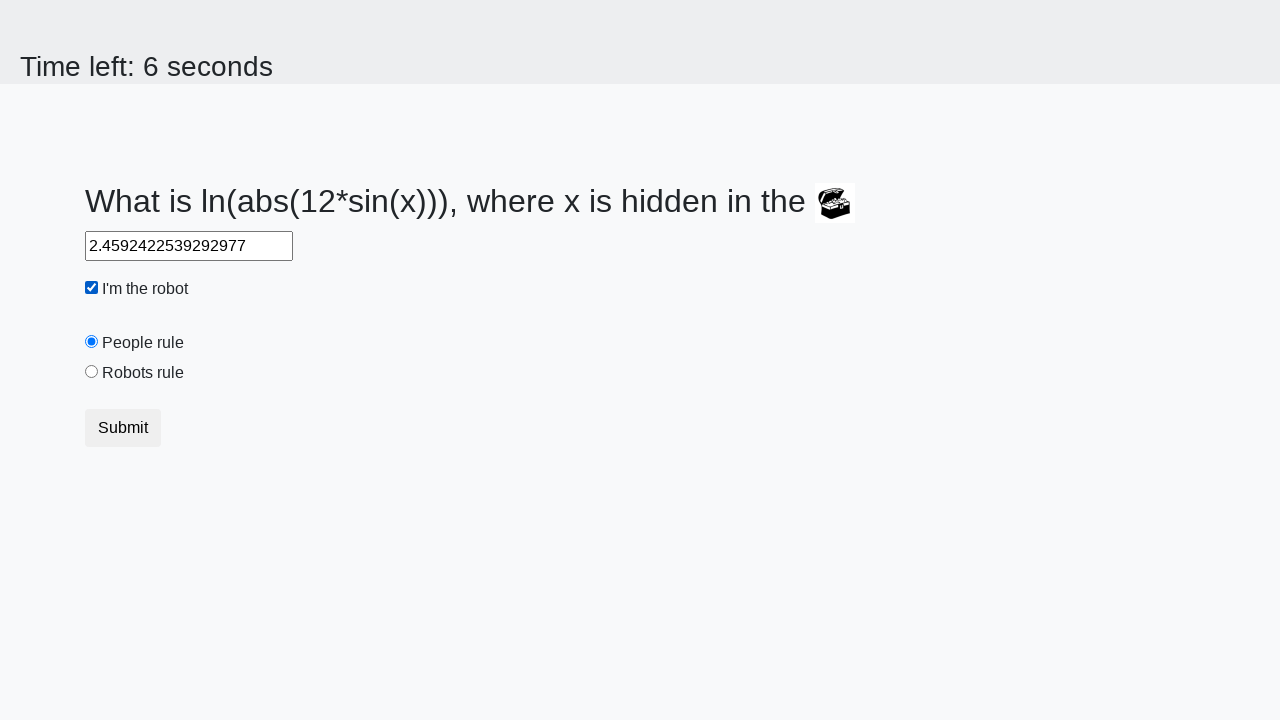

Clicked robots rule radio button at (92, 372) on #robotsRule
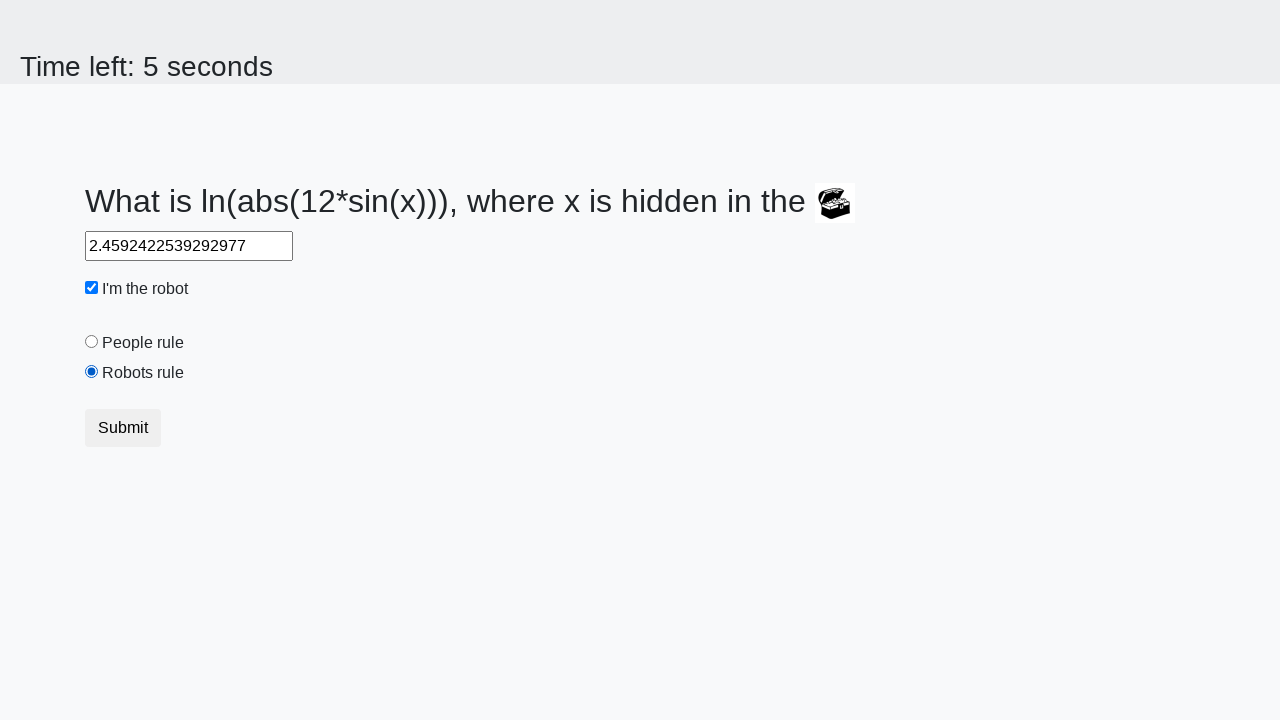

Submitted form at (123, 428) on button.btn
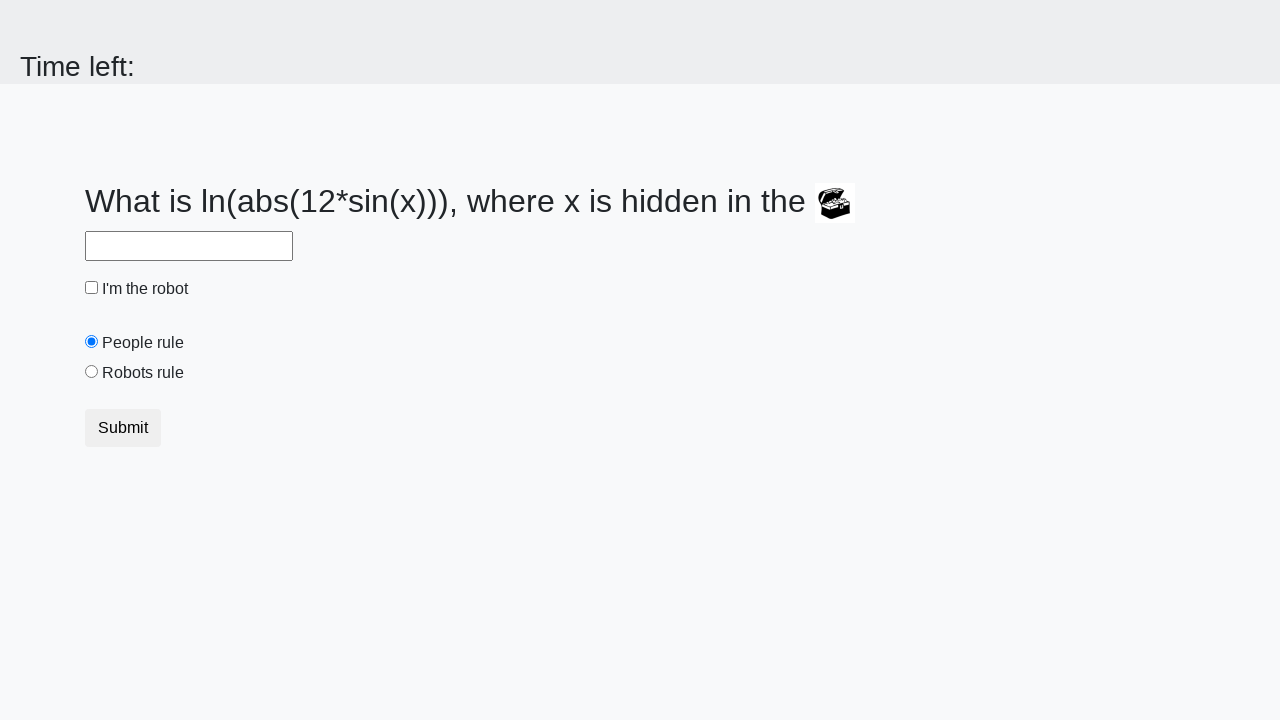

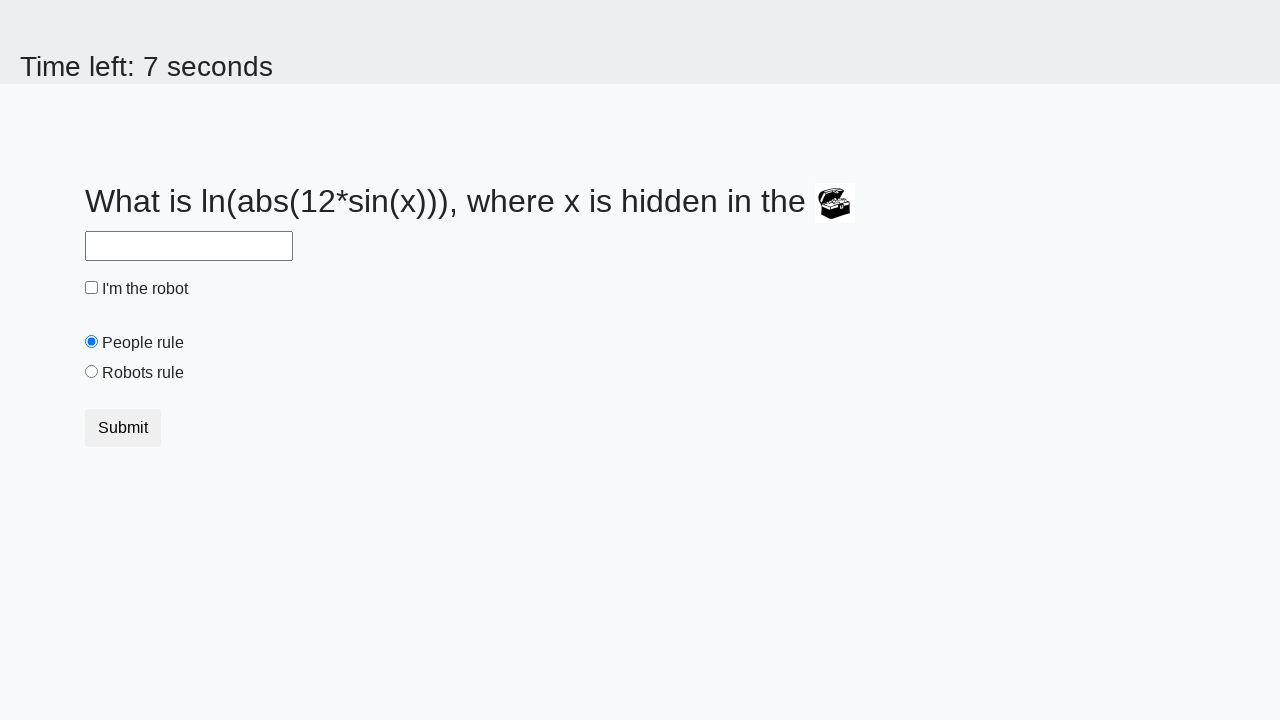